Fills out a text box demo form with user name and email fields on the DemoQA testing site

Starting URL: https://demoqa.com/text-box

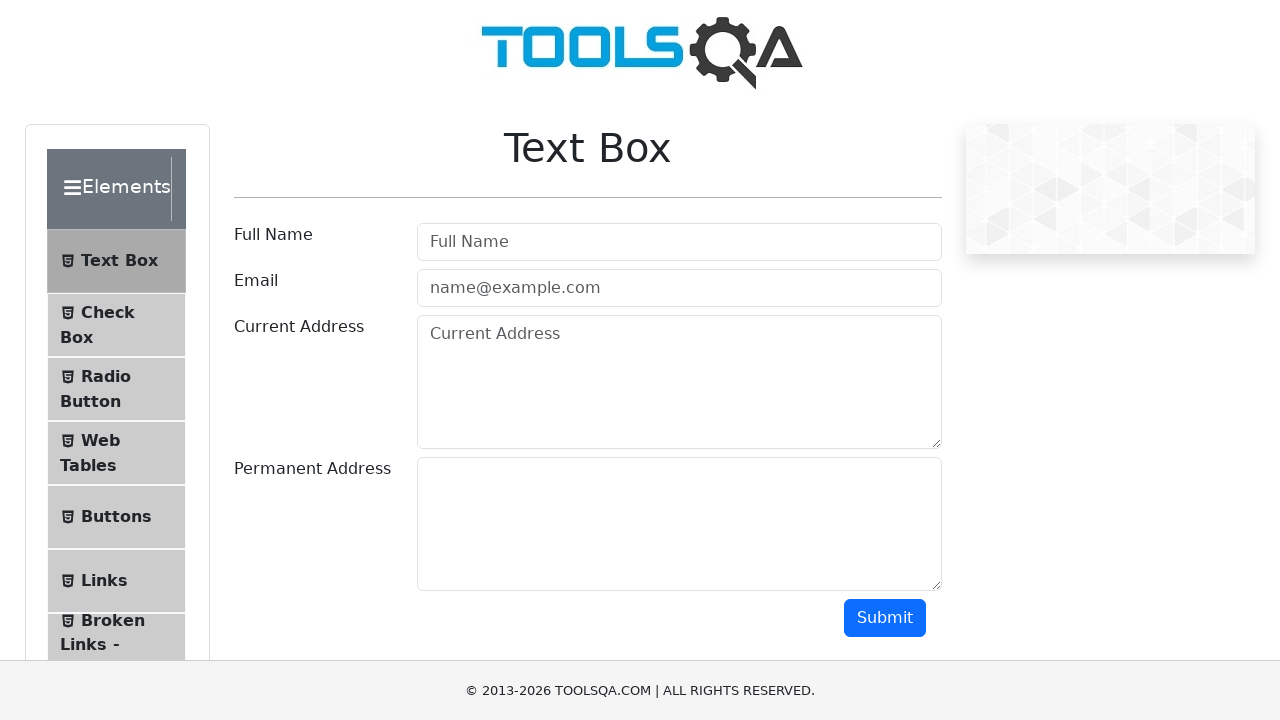

Filled user name field with 'Alice' on #userName
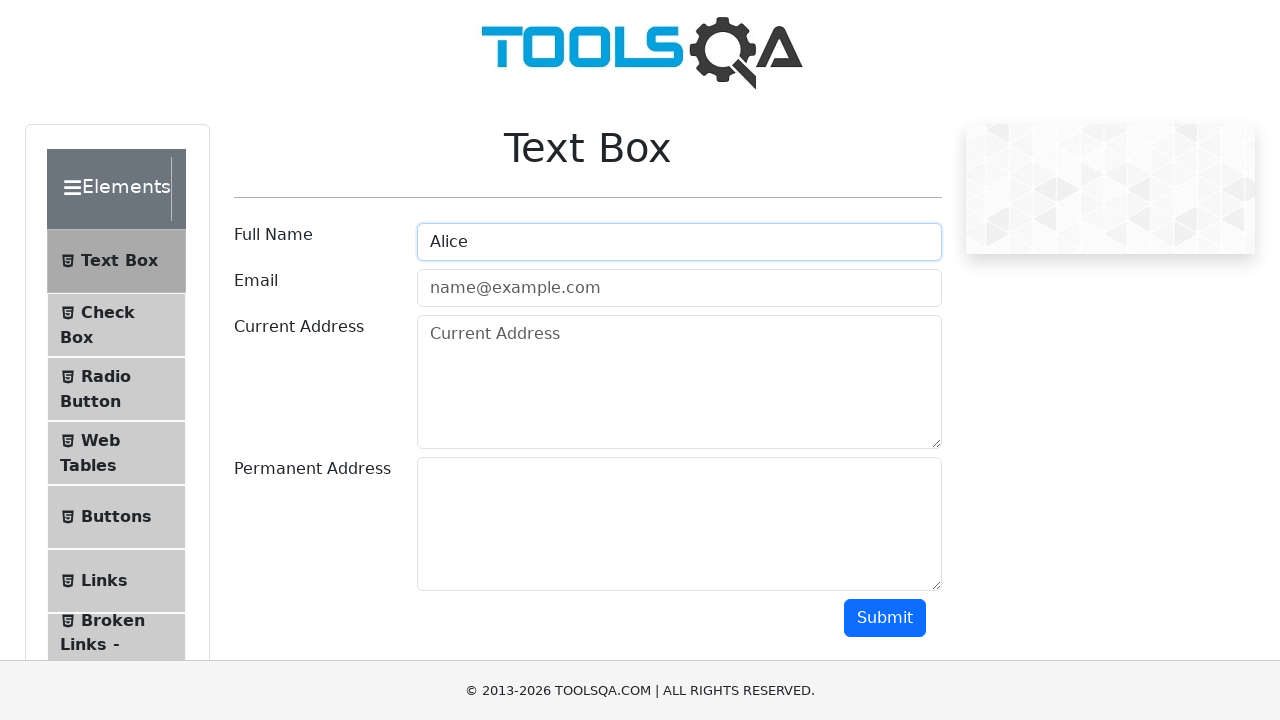

Filled user email field with 'alice@example.com' on #userEmail
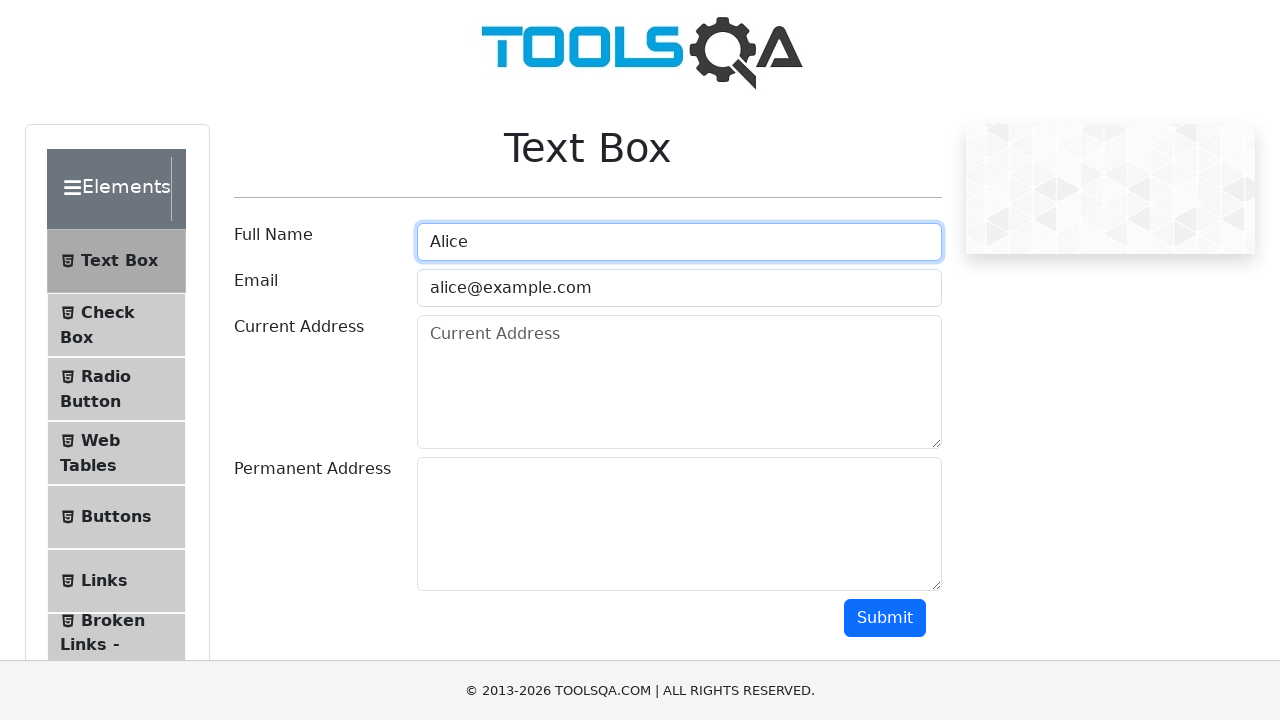

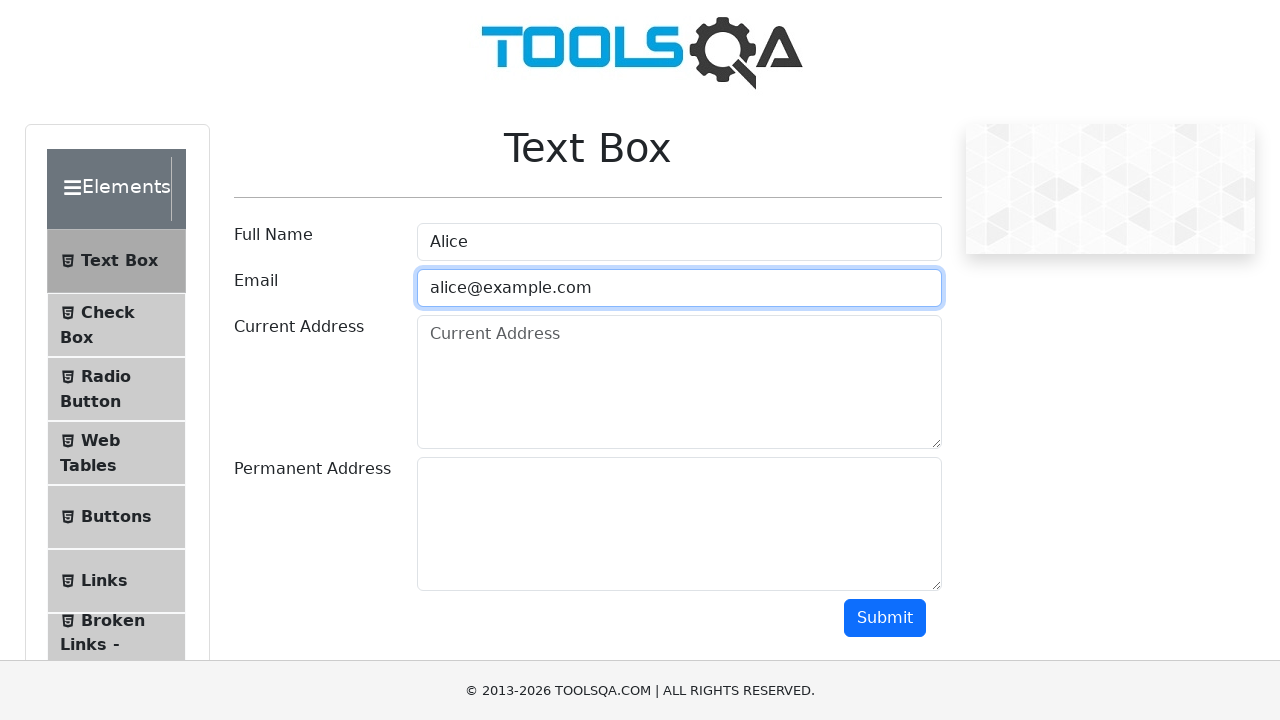